Waits for a price of $100 to appear, clicks the book button, solves a mathematical problem and submits the answer

Starting URL: http://suninjuly.github.io/explicit_wait2.html

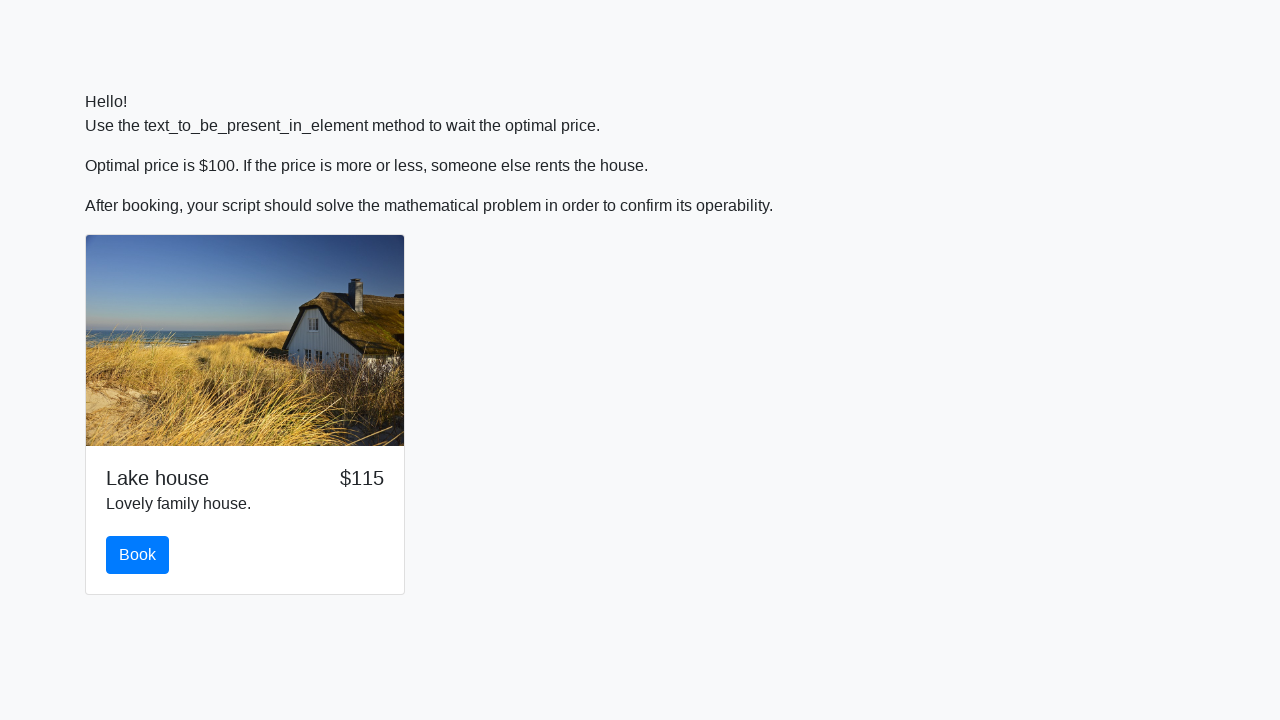

Waited for price to reach $100
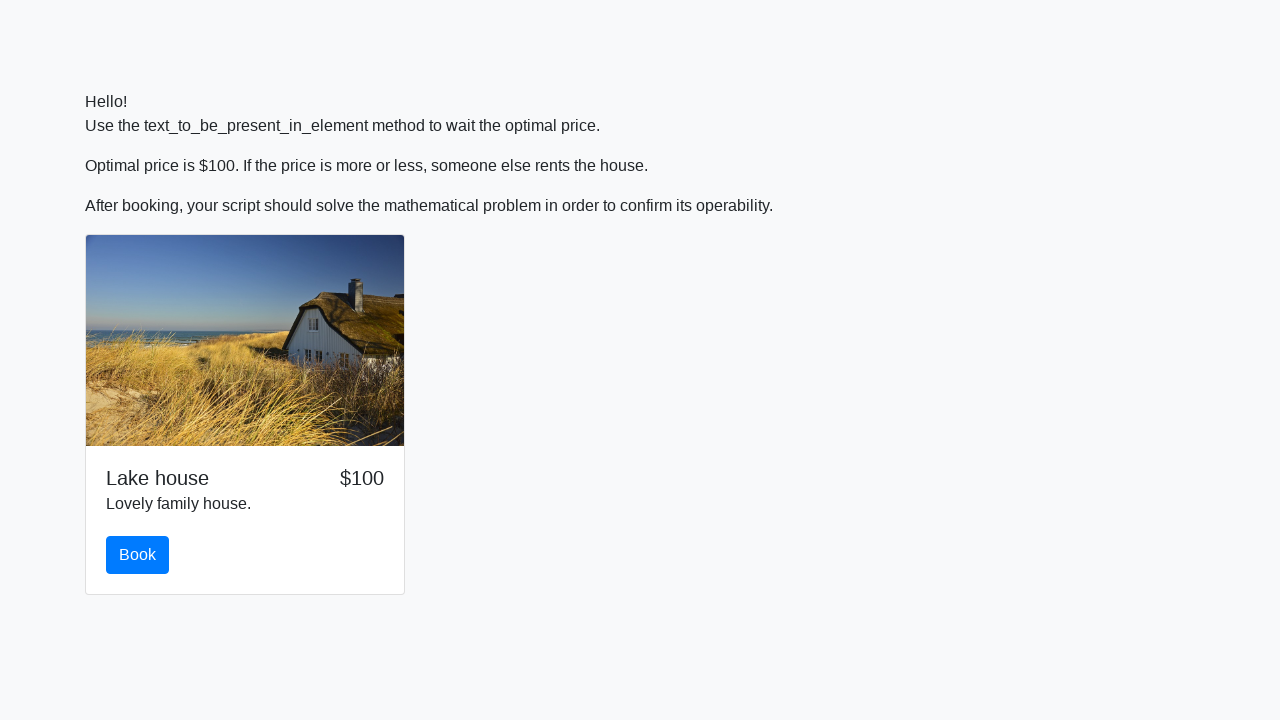

Clicked the book button at (138, 555) on #book
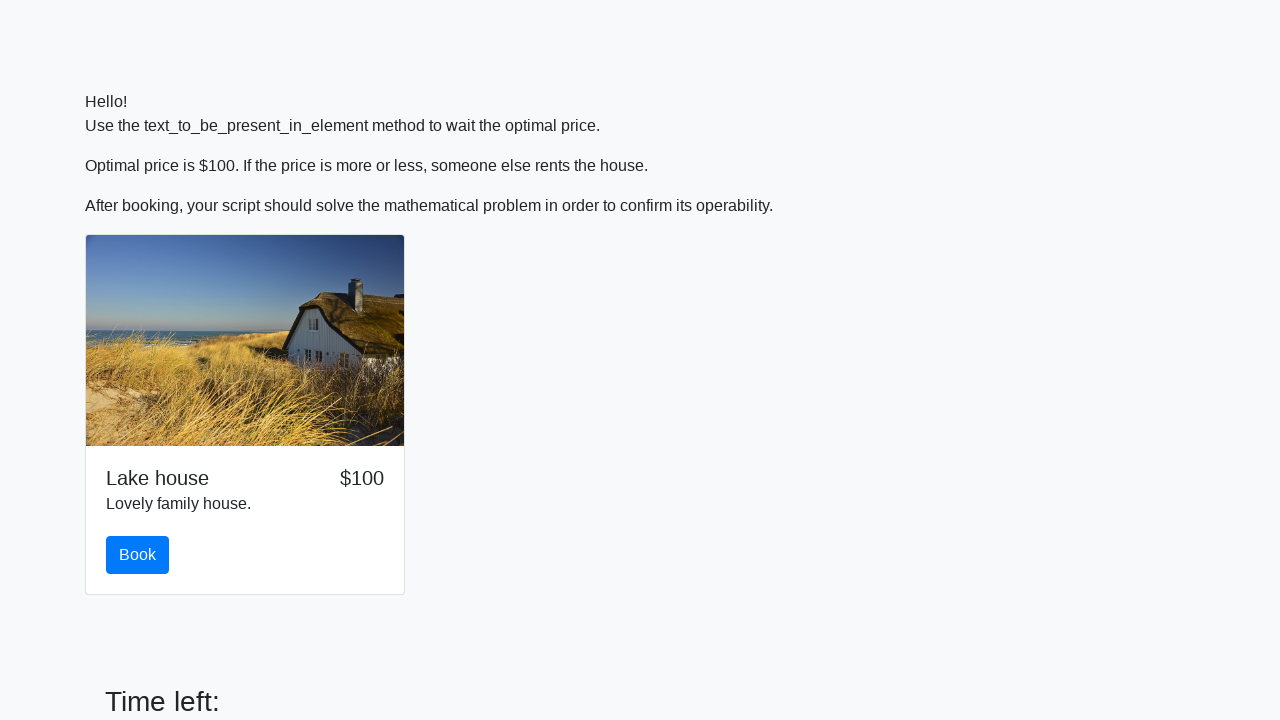

Retrieved input value for calculation: 333
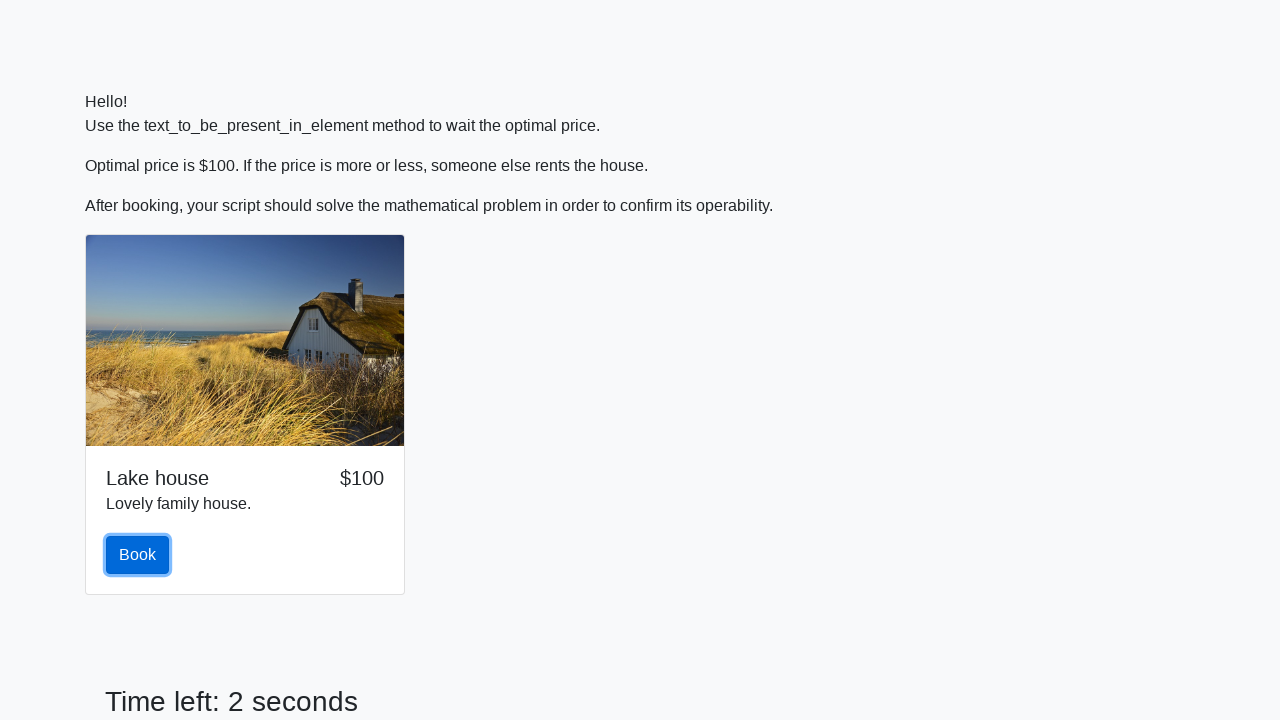

Calculated mathematical result: -2.2456945554560175
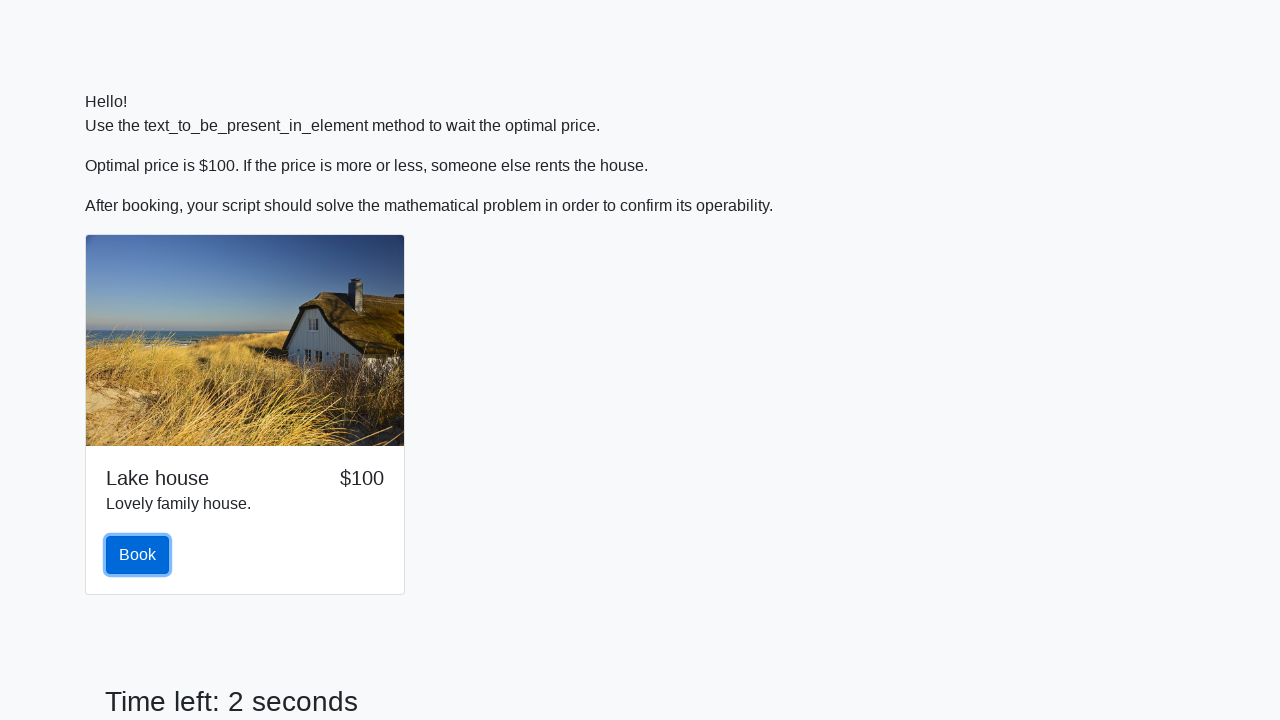

Filled answer field with calculated value on #answer
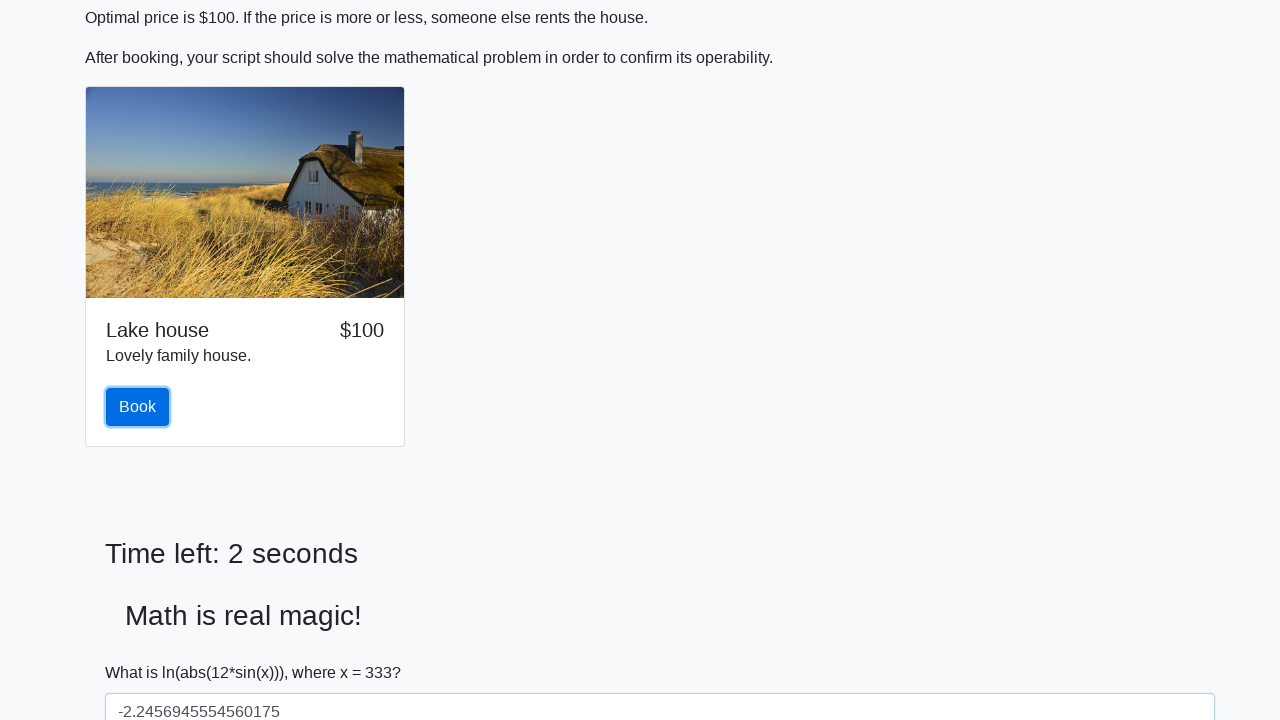

Clicked solve button to submit answer at (143, 651) on #solve
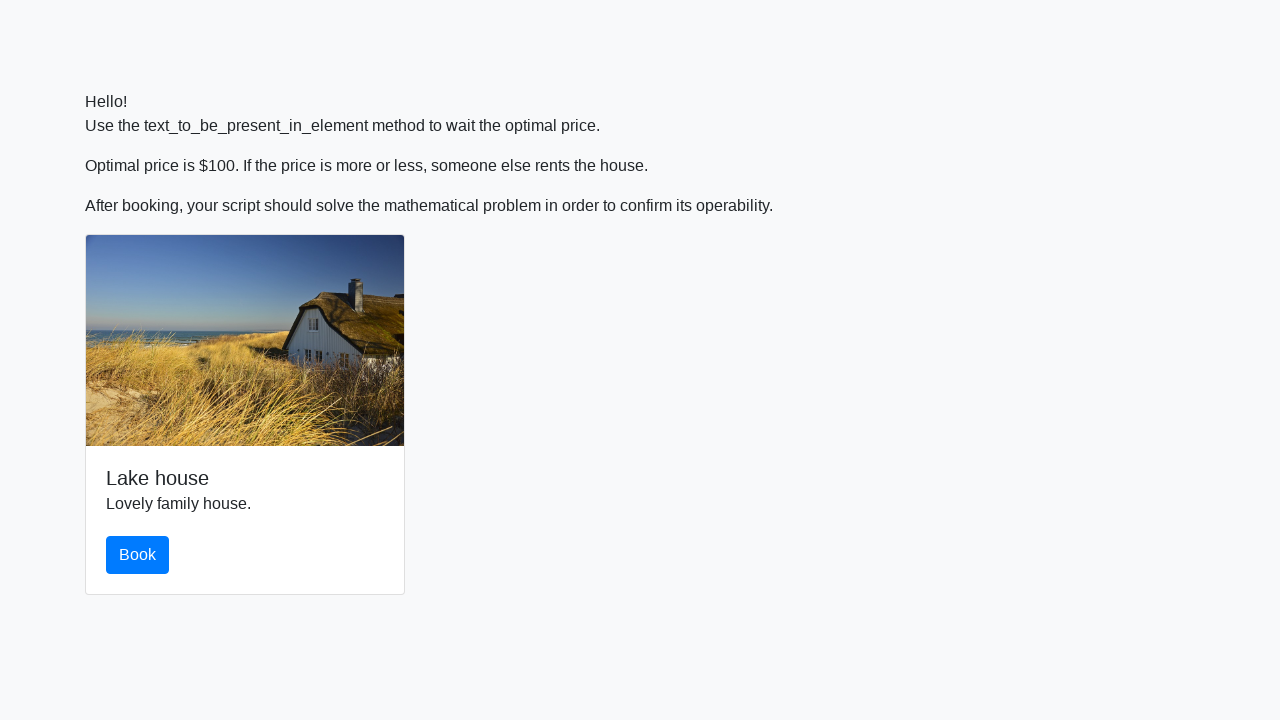

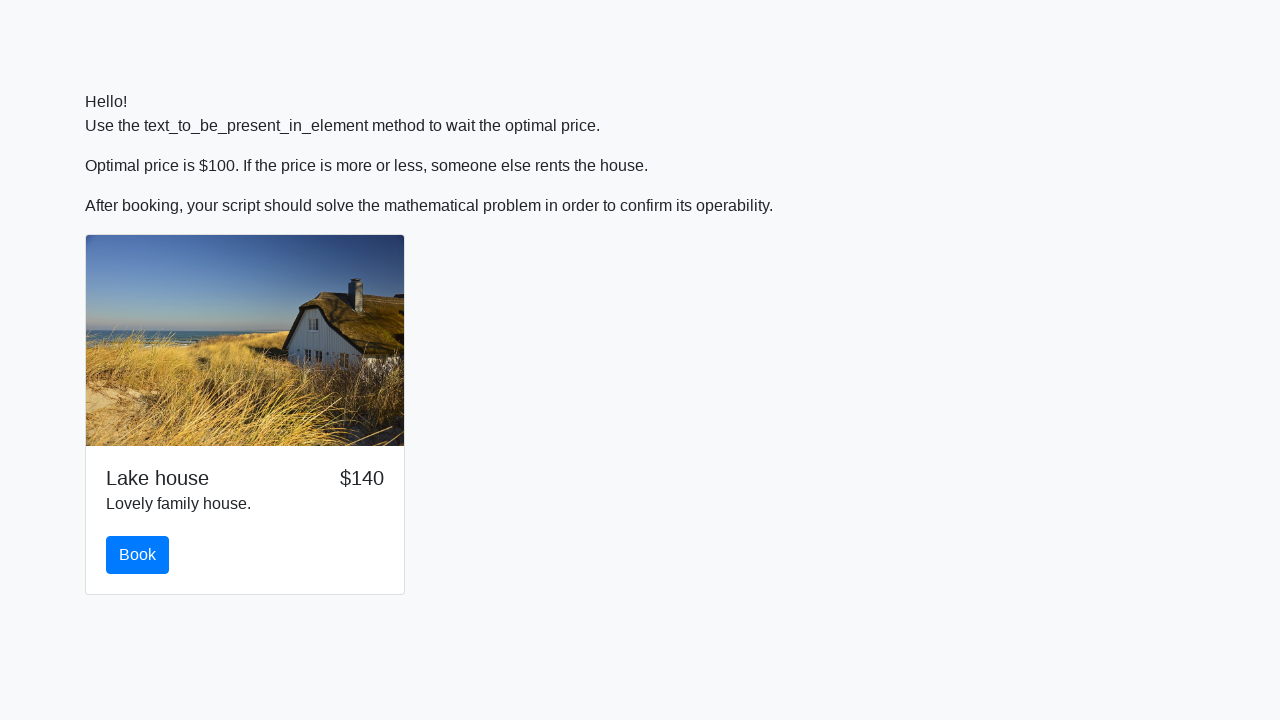